Tests drag and drop functionality by dragging items to their target locations.

Starting URL: https://demoapps.qspiders.com/ui?scenario=1

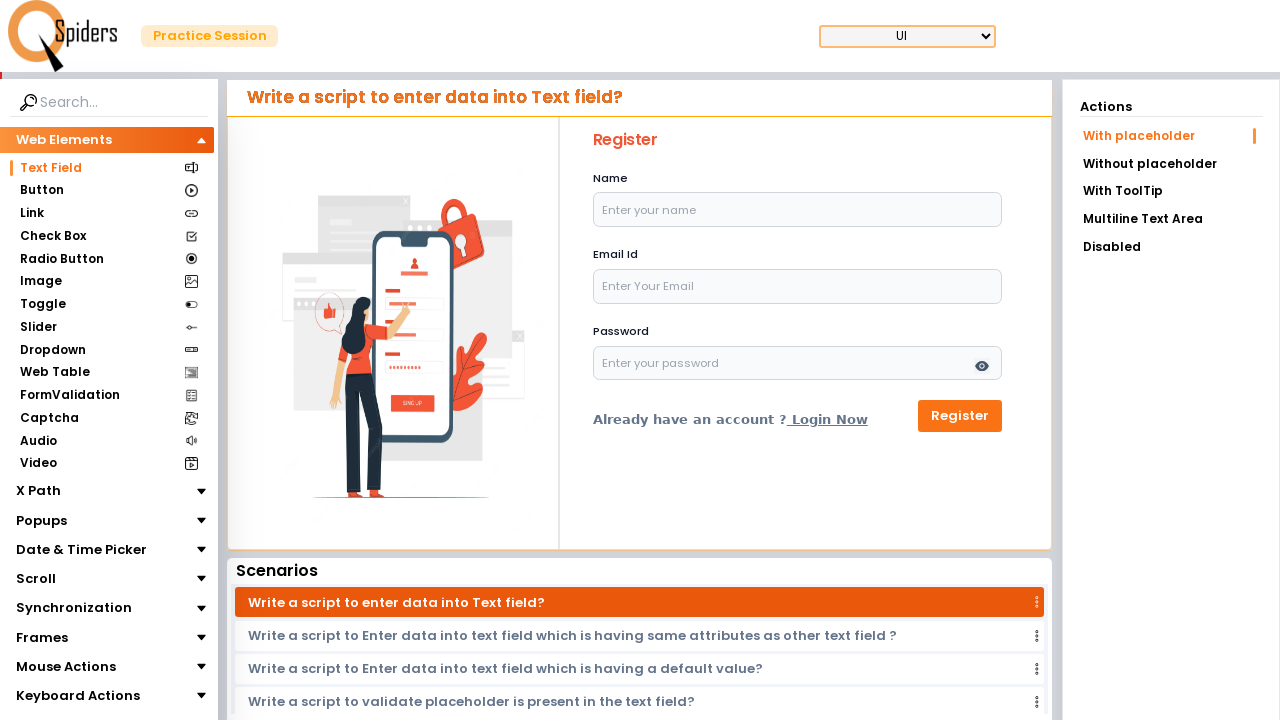

Clicked on Mouse Actions section at (66, 667) on internal:text="Mouse Actions"i
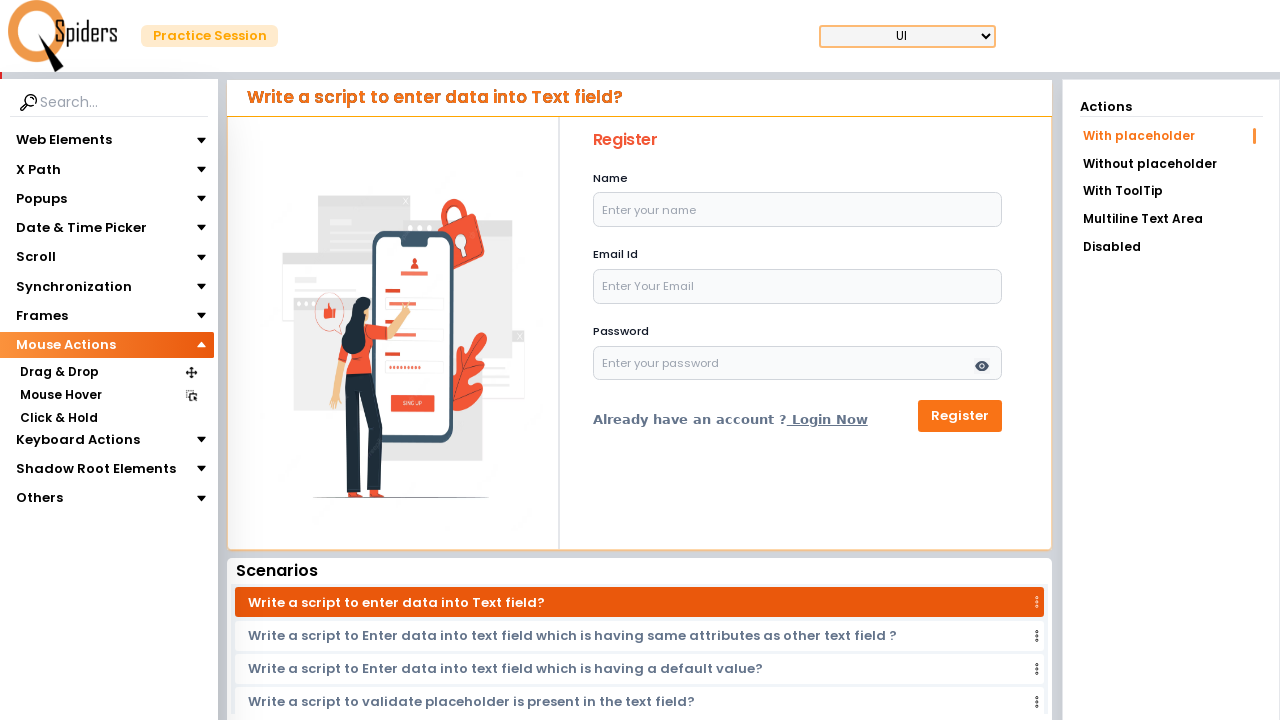

Clicked on Drag & Drop option at (59, 373) on internal:text="Drag & Drop"i
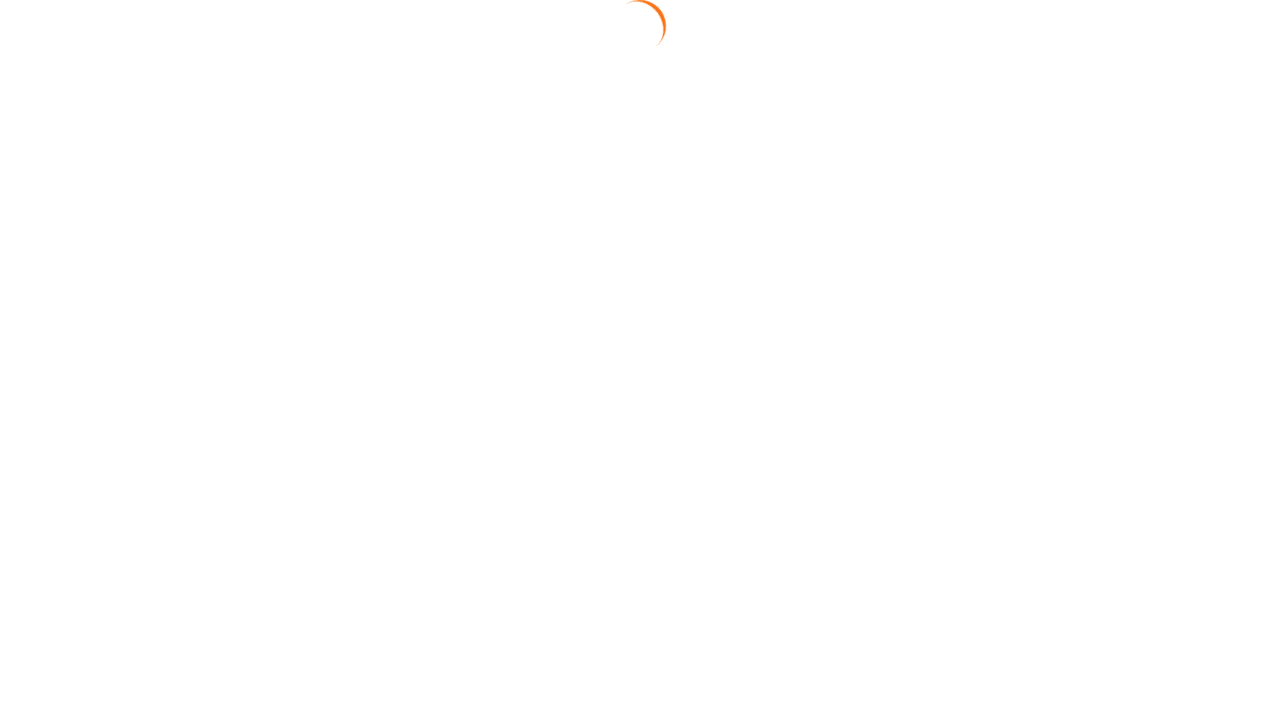

Clicked on Drag Position scenario at (1171, 193) on internal:text="Drag Position"i
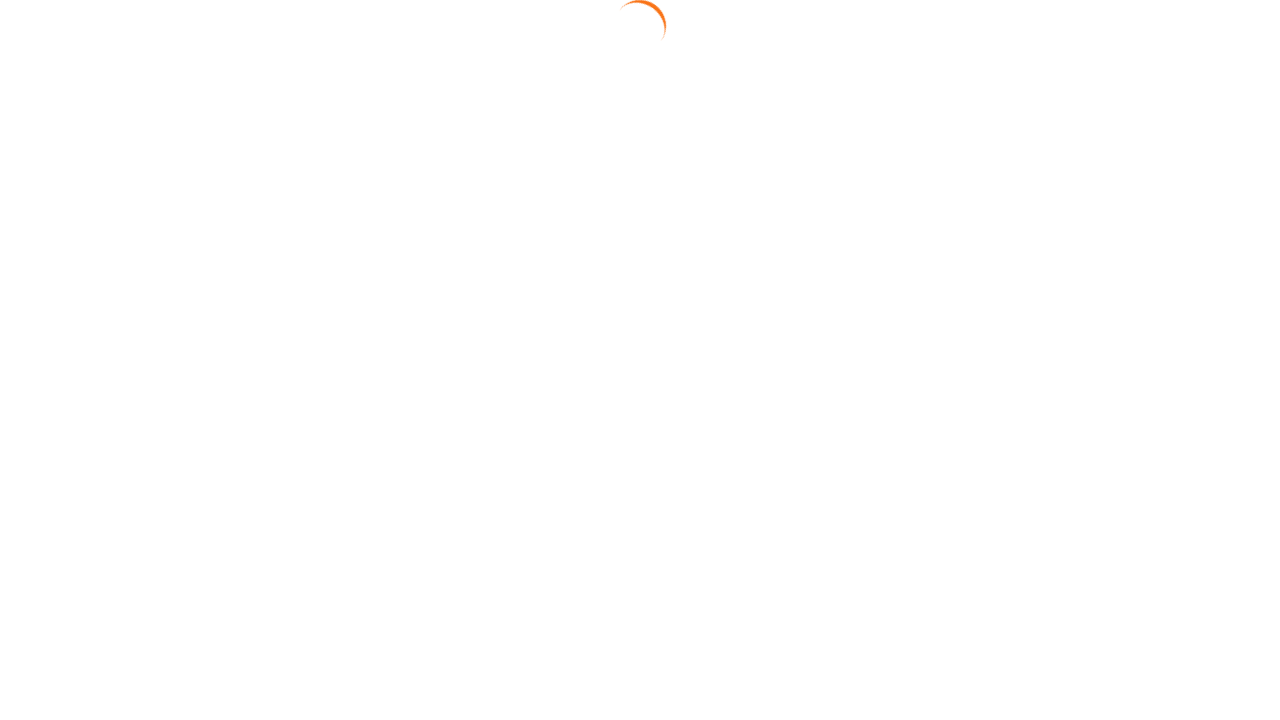

Dragged Mobile Charger to Mobile Accessories at (834, 139)
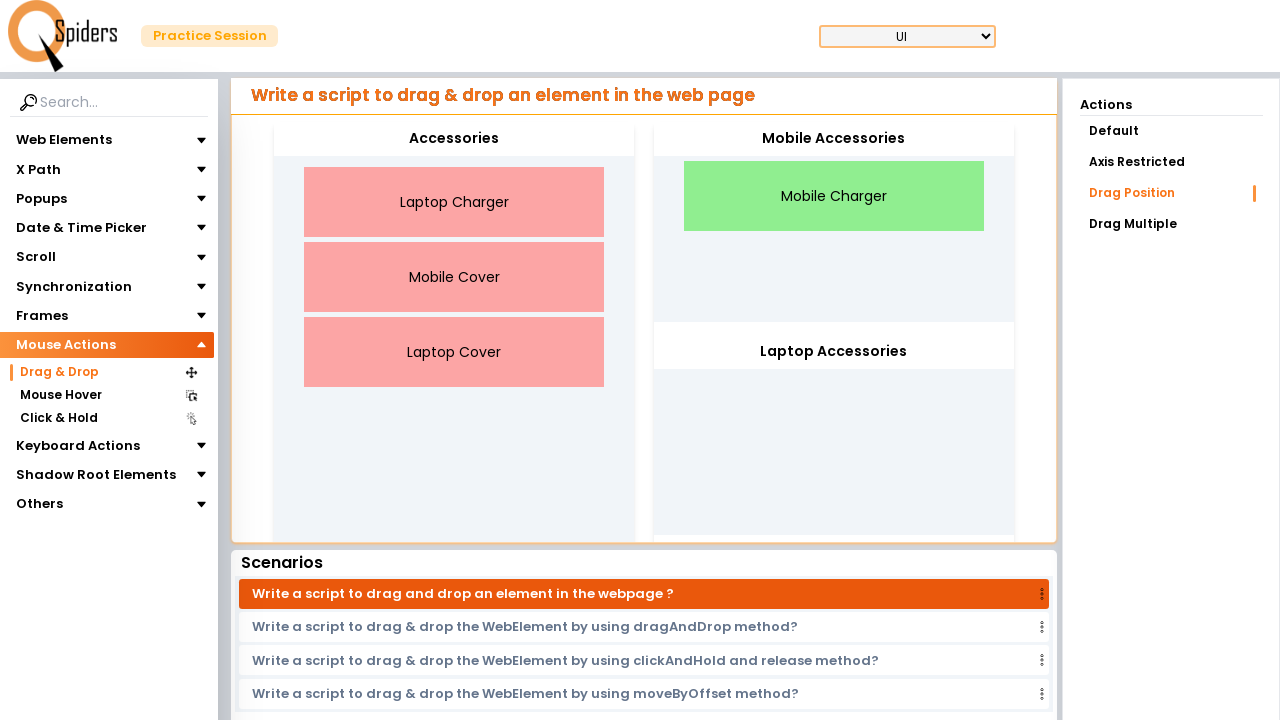

Dragged Laptop Charger to Laptop Accessories at (834, 352)
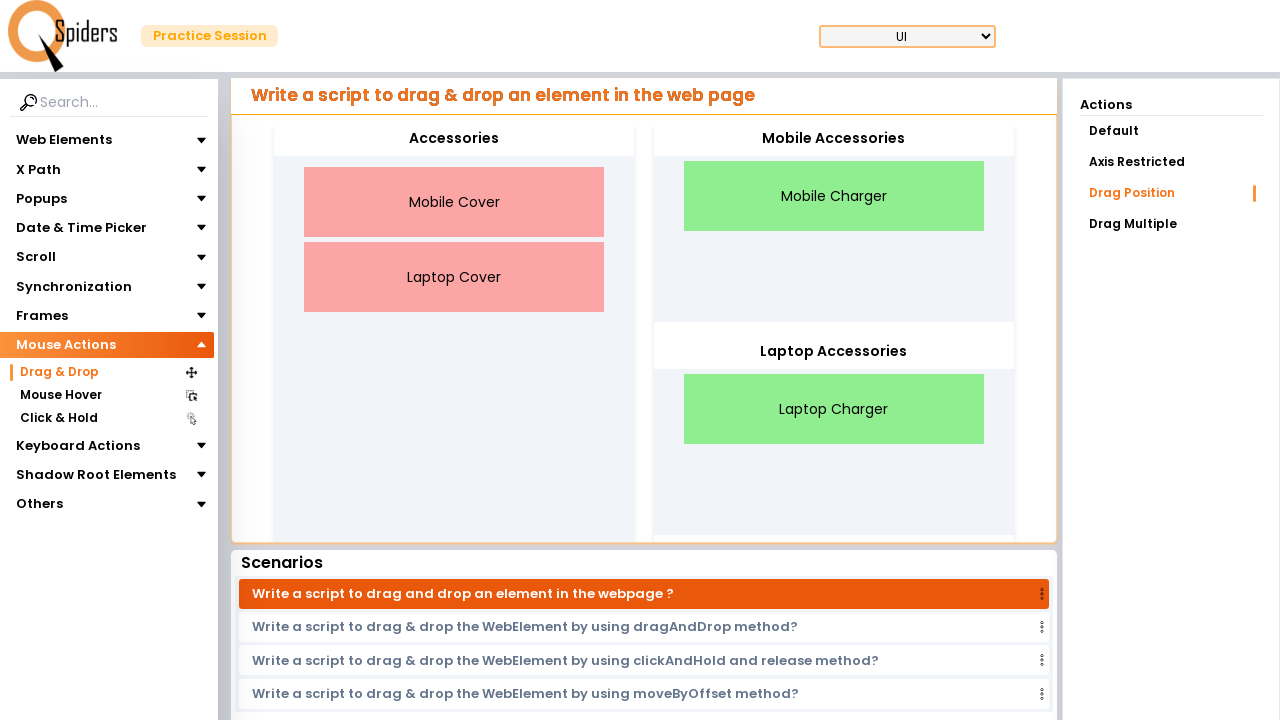

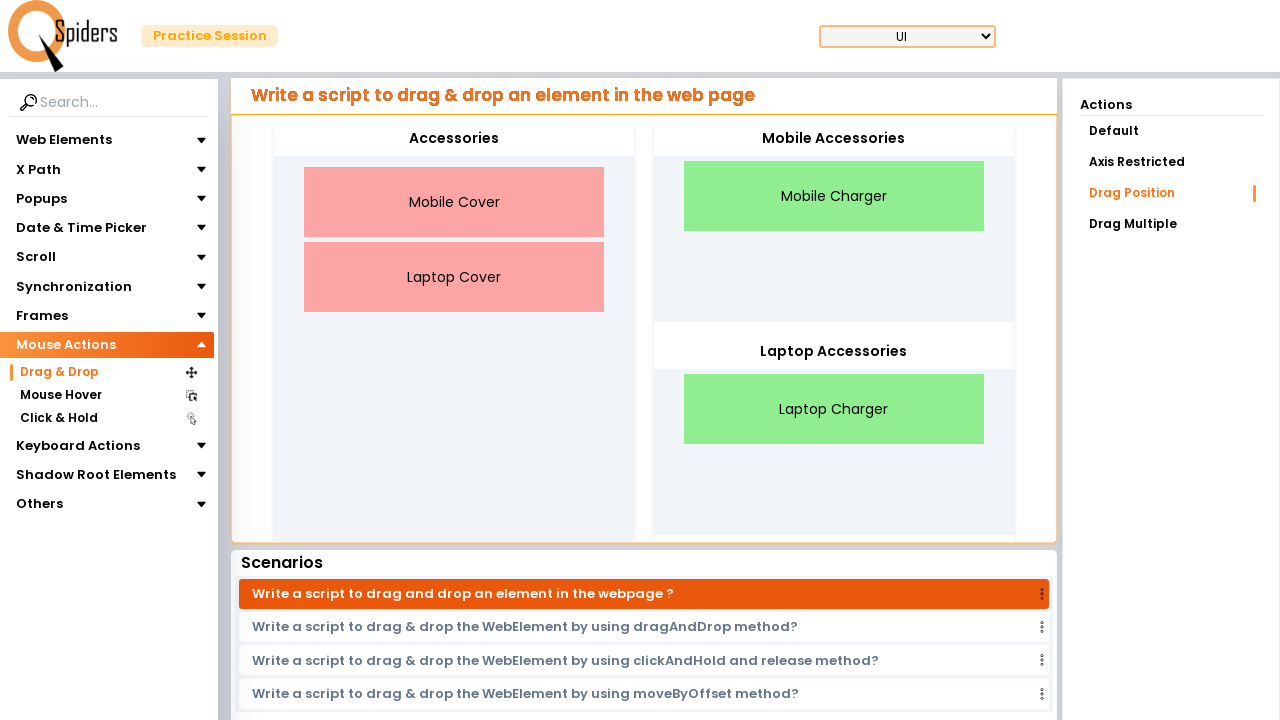